Tests browser window handling by clicking a link that opens a new window, switching to the new window to read its content, closing it, then switching back to the original window to verify its content.

Starting URL: https://the-internet.herokuapp.com/windows

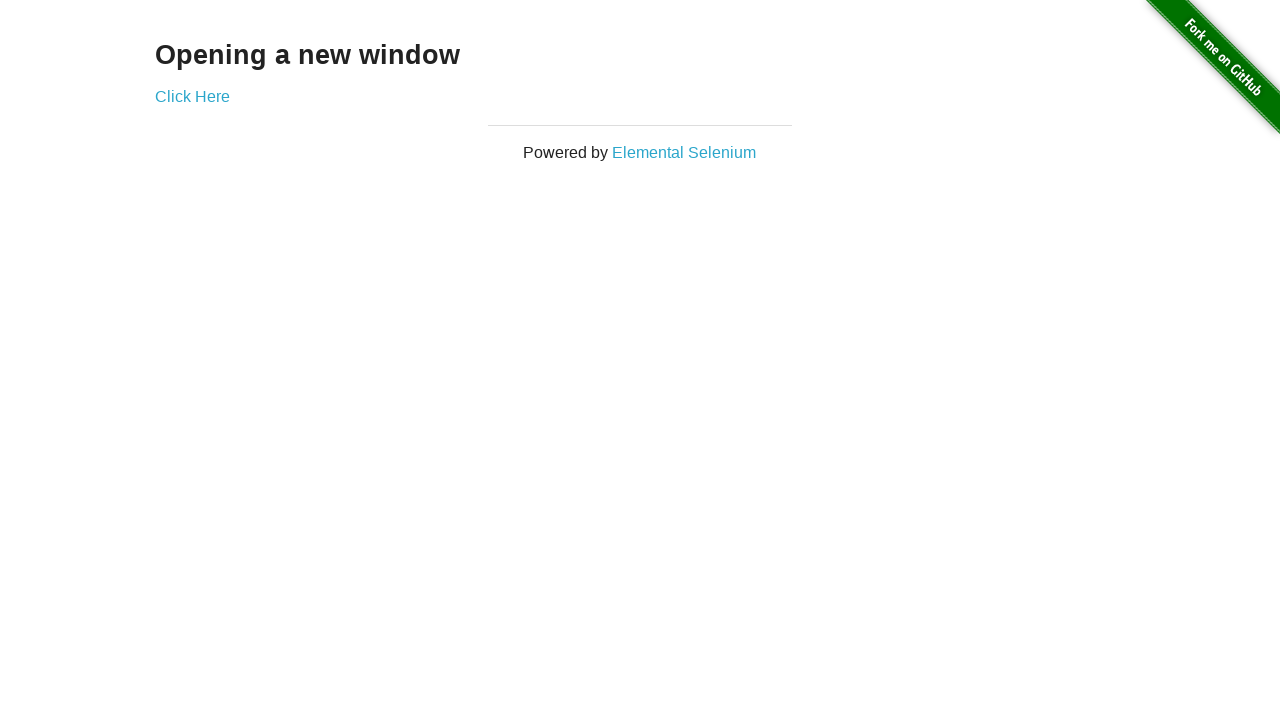

Clicked 'Click Here' link to open new window at (192, 96) on text=Click Here
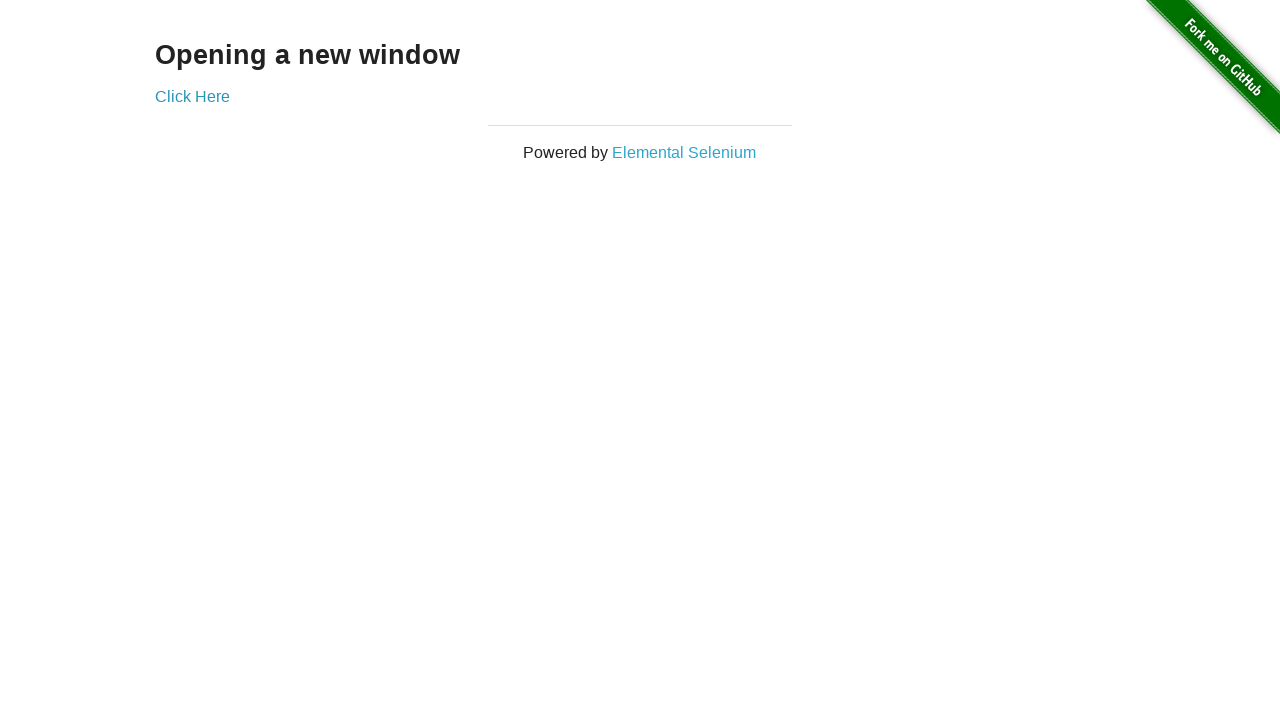

New window opened after clicking link at (192, 96) on text=Click Here
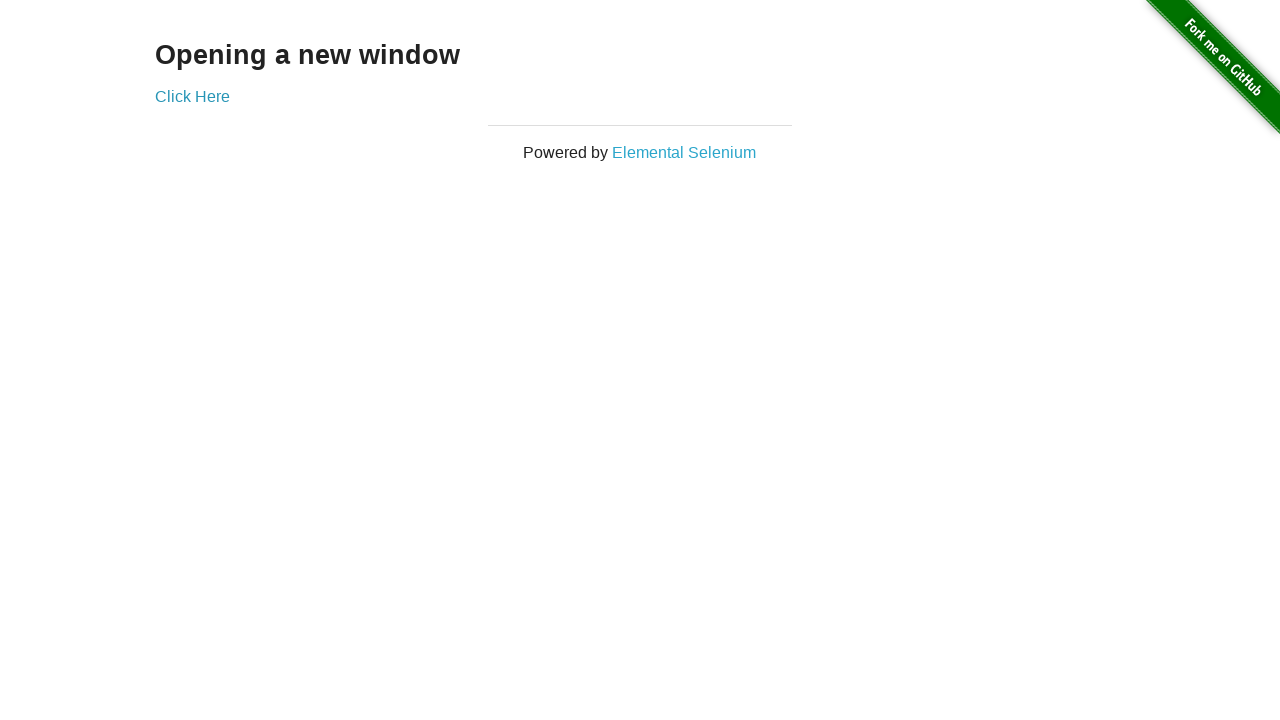

Captured reference to new page/window
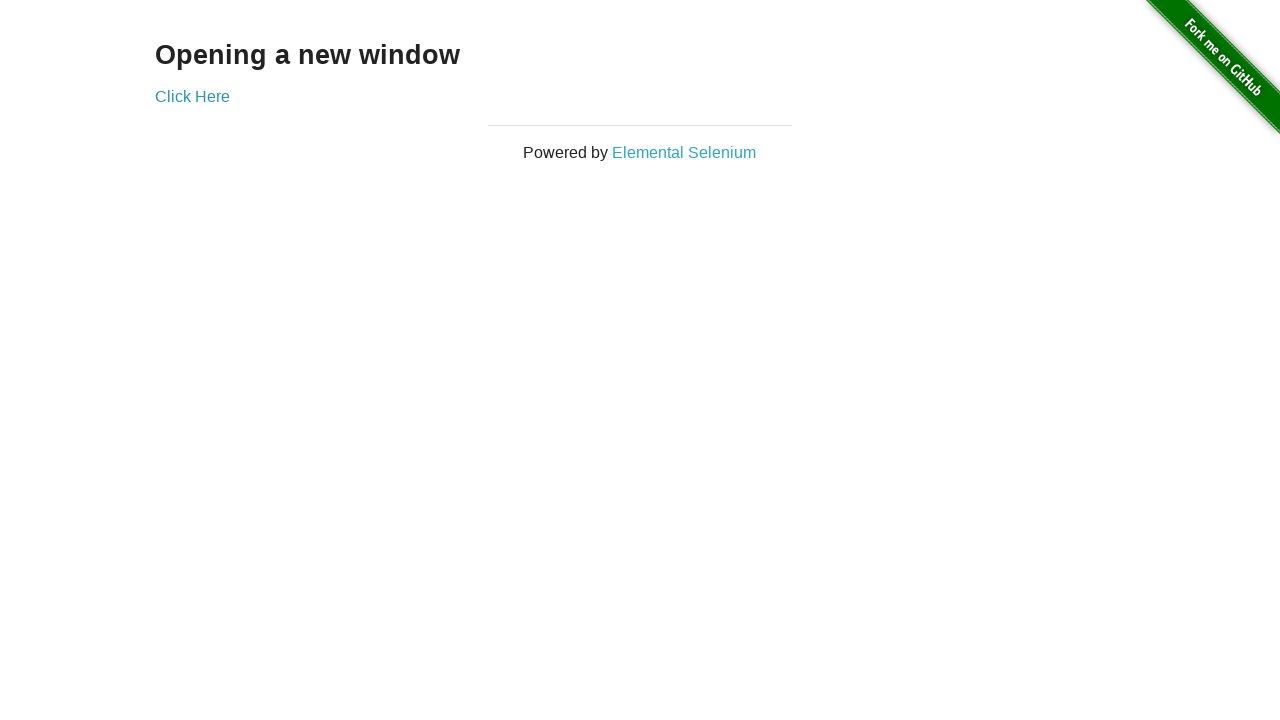

New window loaded completely
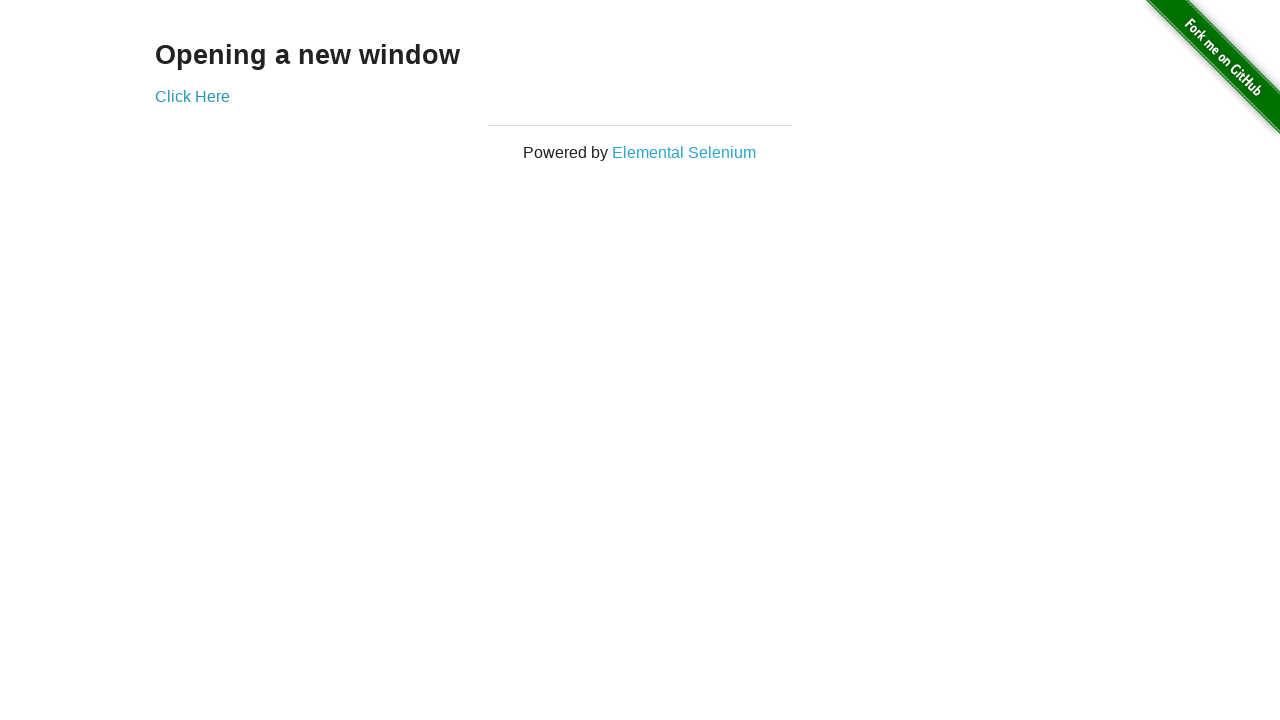

Found h3 element in new window
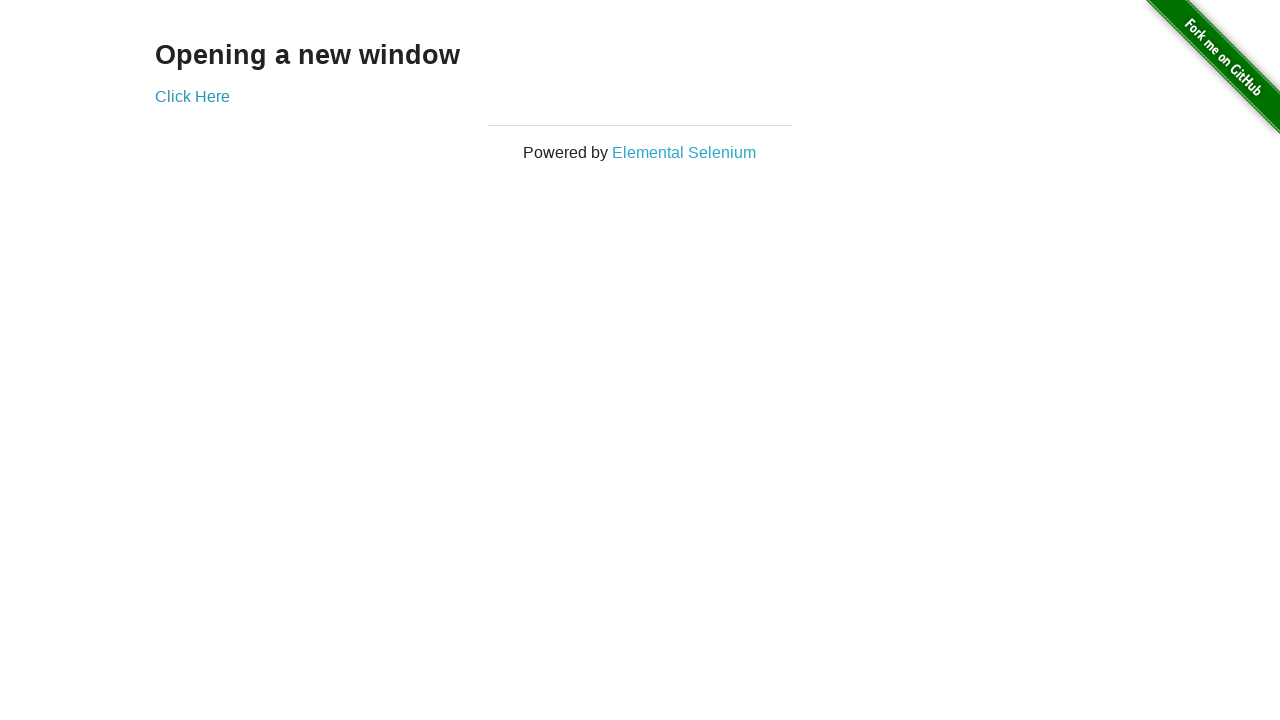

Closed the new window
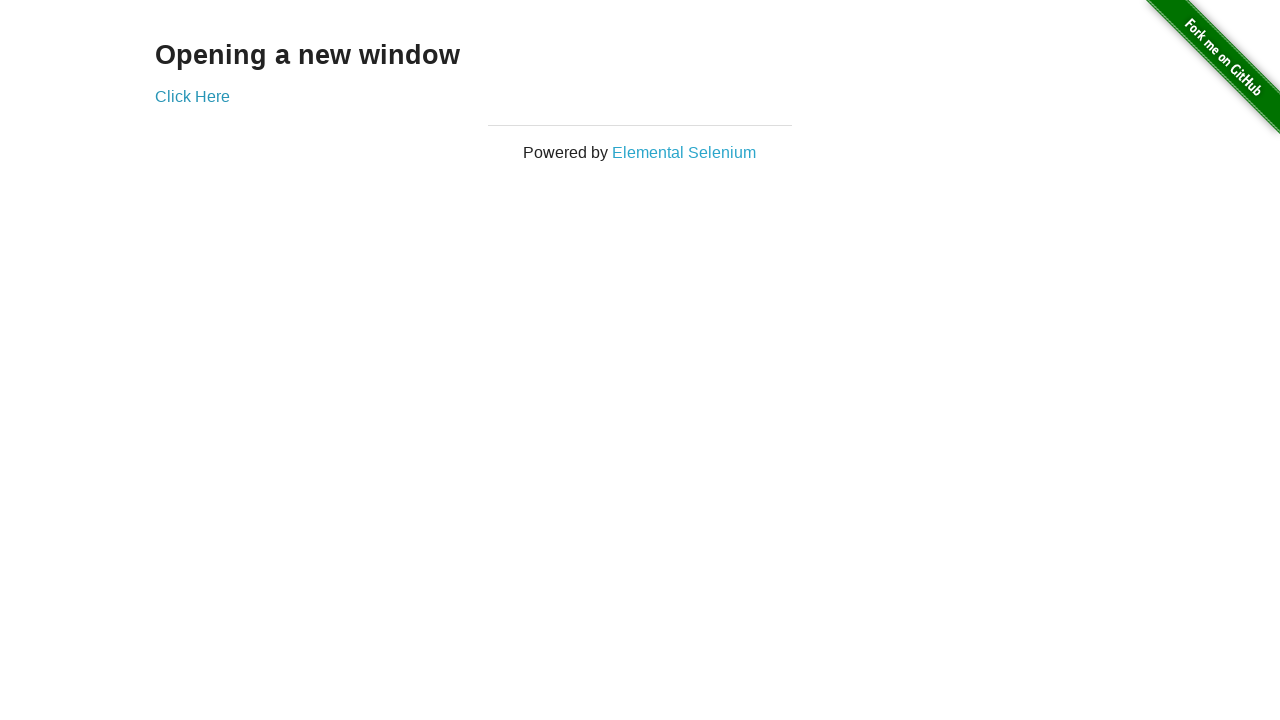

Verified original window still has h3 element after closing new window
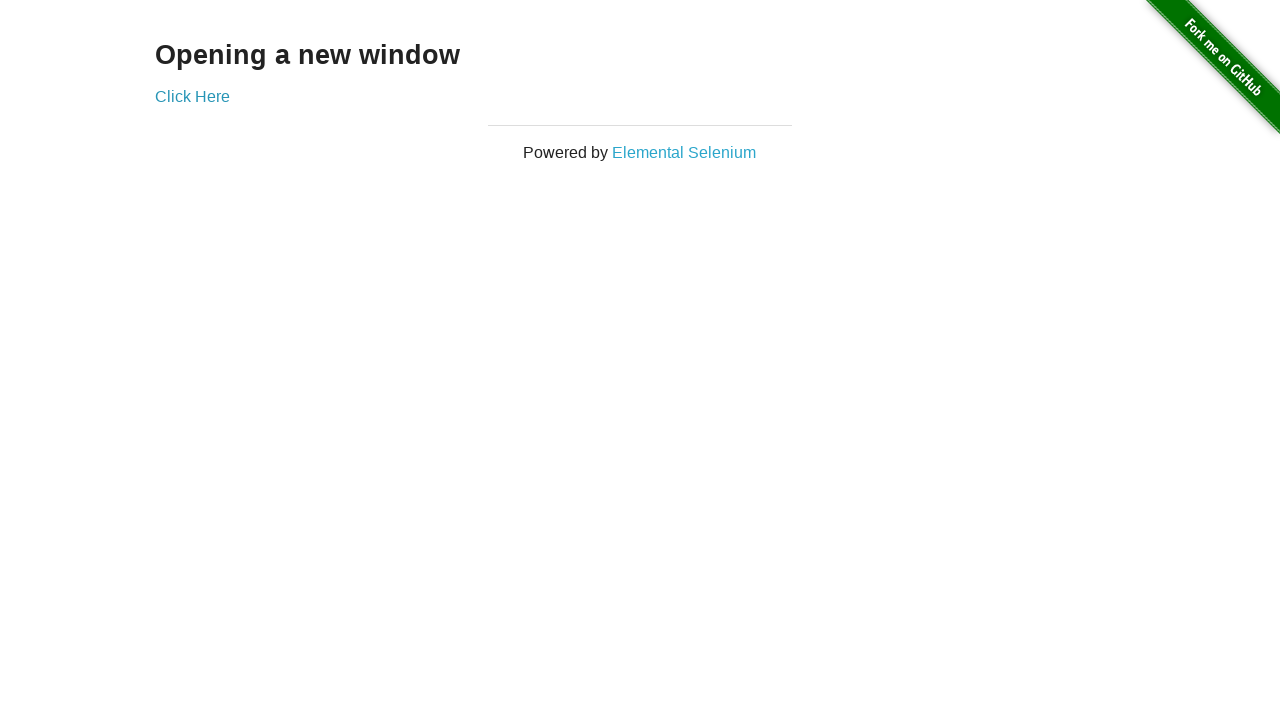

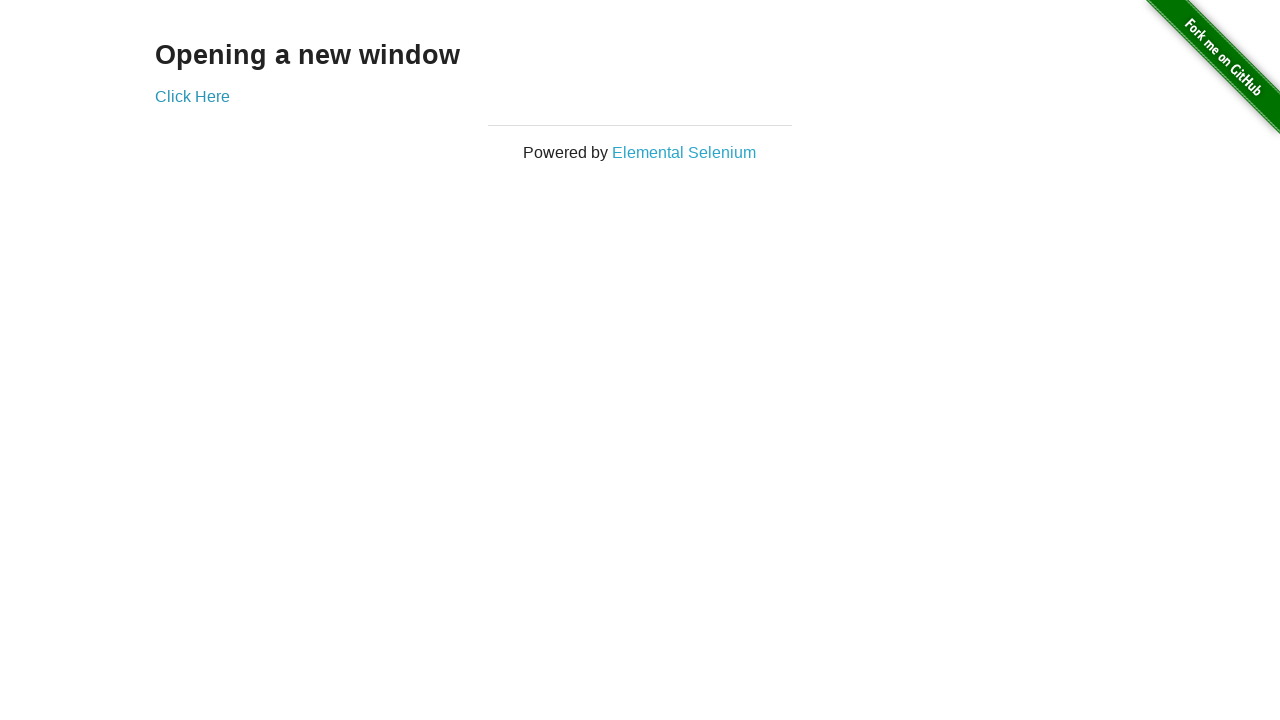